Tests the add/remove elements functionality by clicking the Add Element button, verifying the Delete button appears, clicking Delete, and verifying the page heading is still visible.

Starting URL: https://the-internet.herokuapp.com/add_remove_elements/

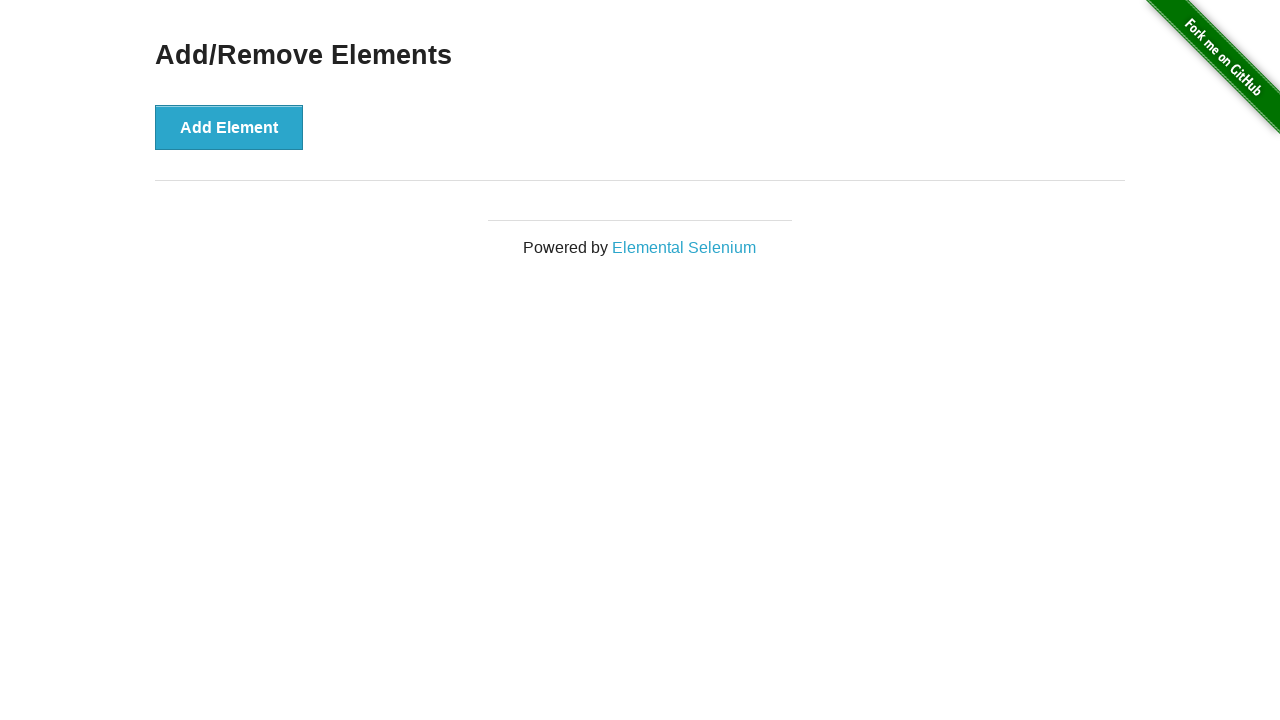

Clicked the 'Add Element' button at (229, 127) on xpath=//button[text()='Add Element']
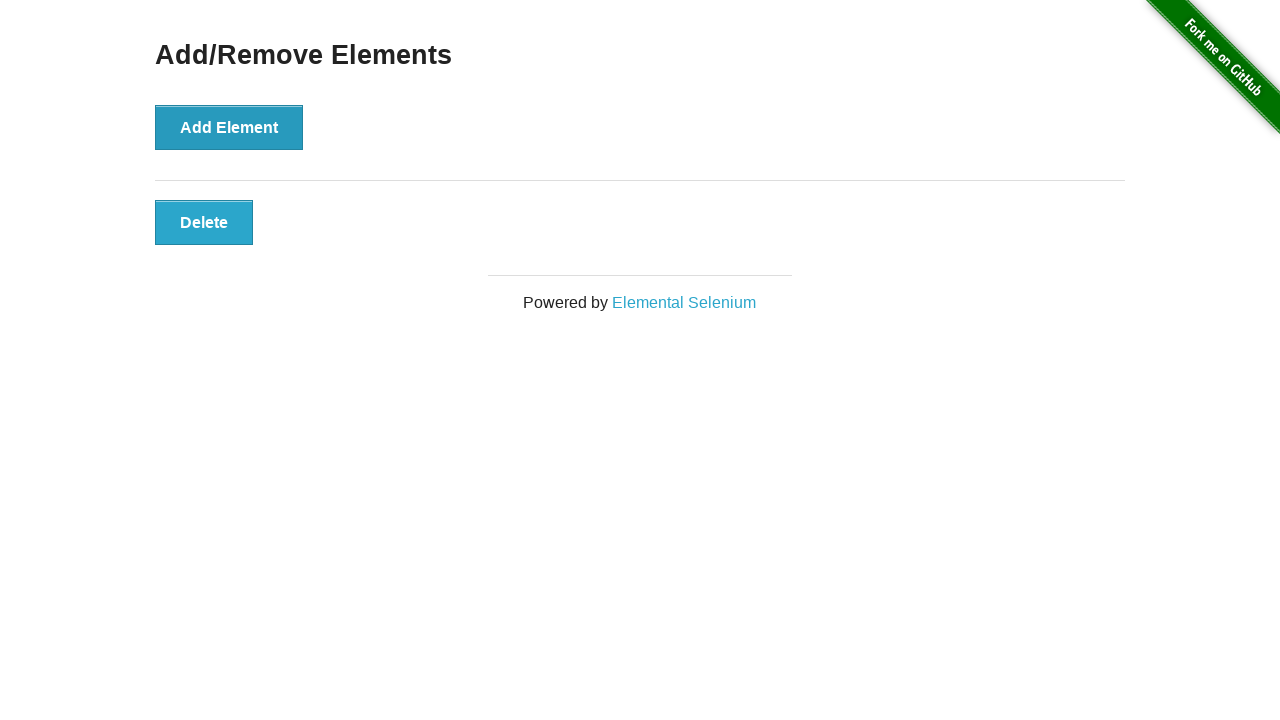

Waited for Delete button to appear
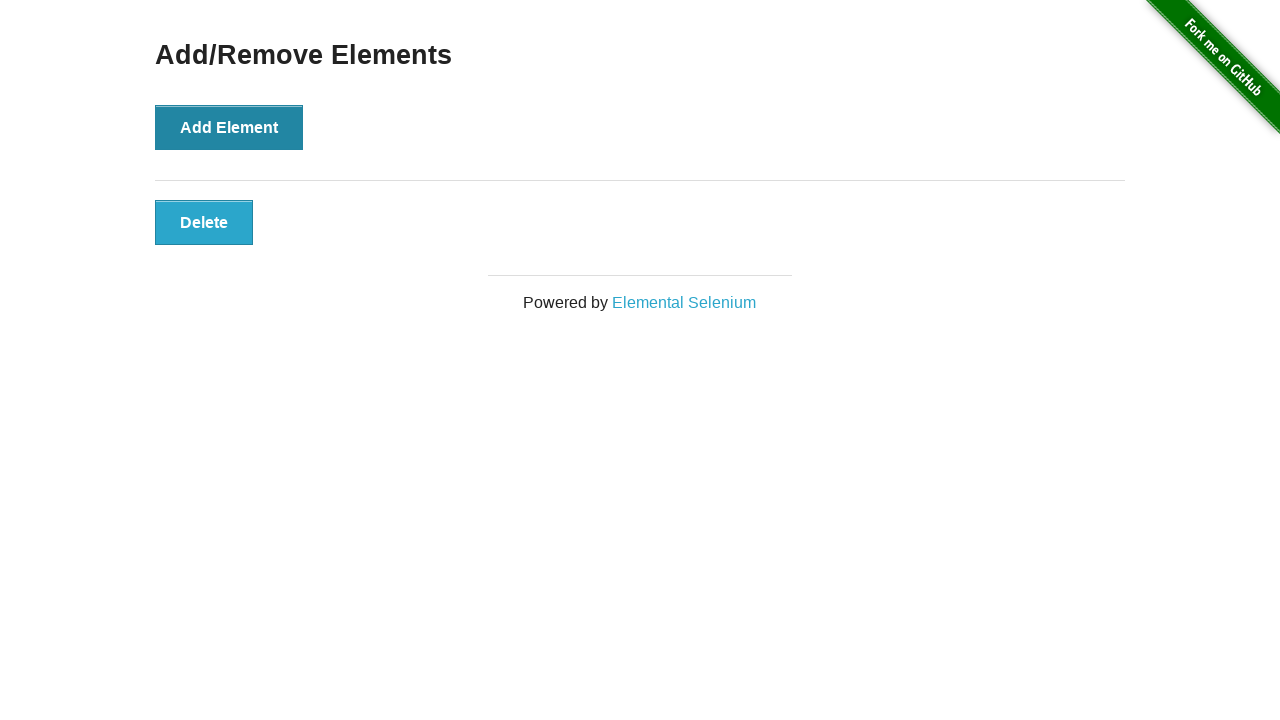

Located the Delete button element
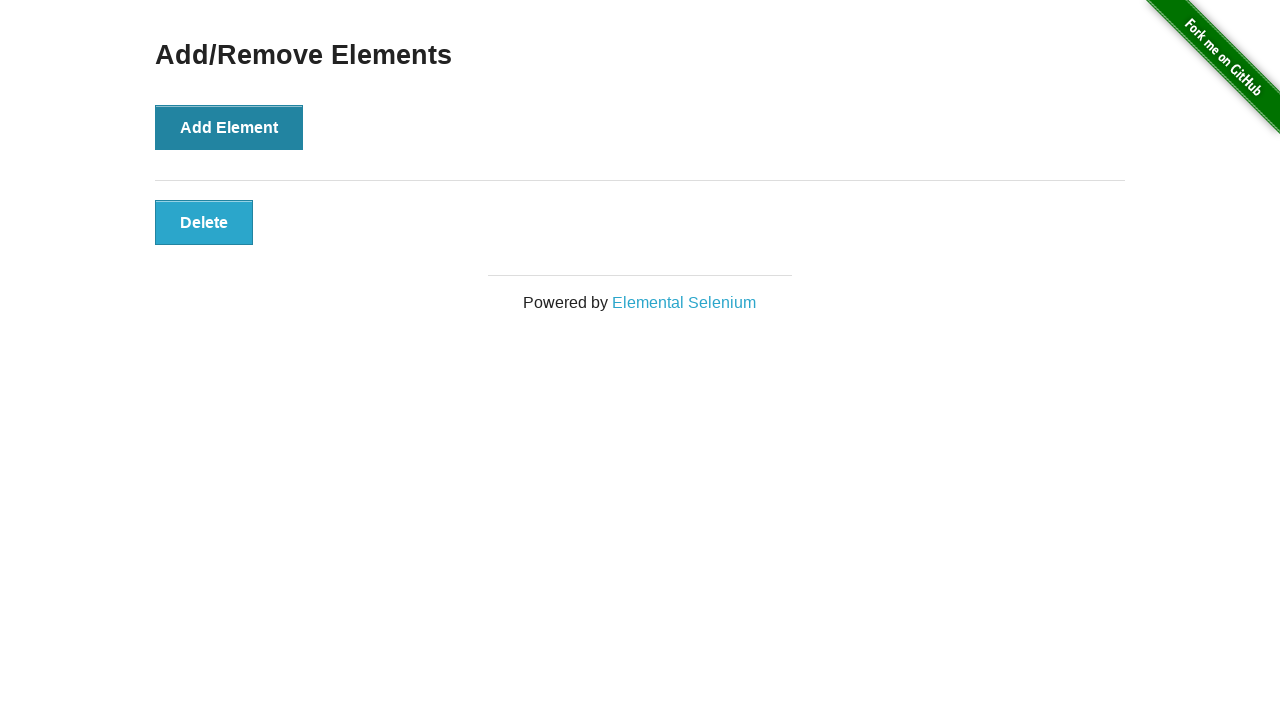

Verified Delete button is visible
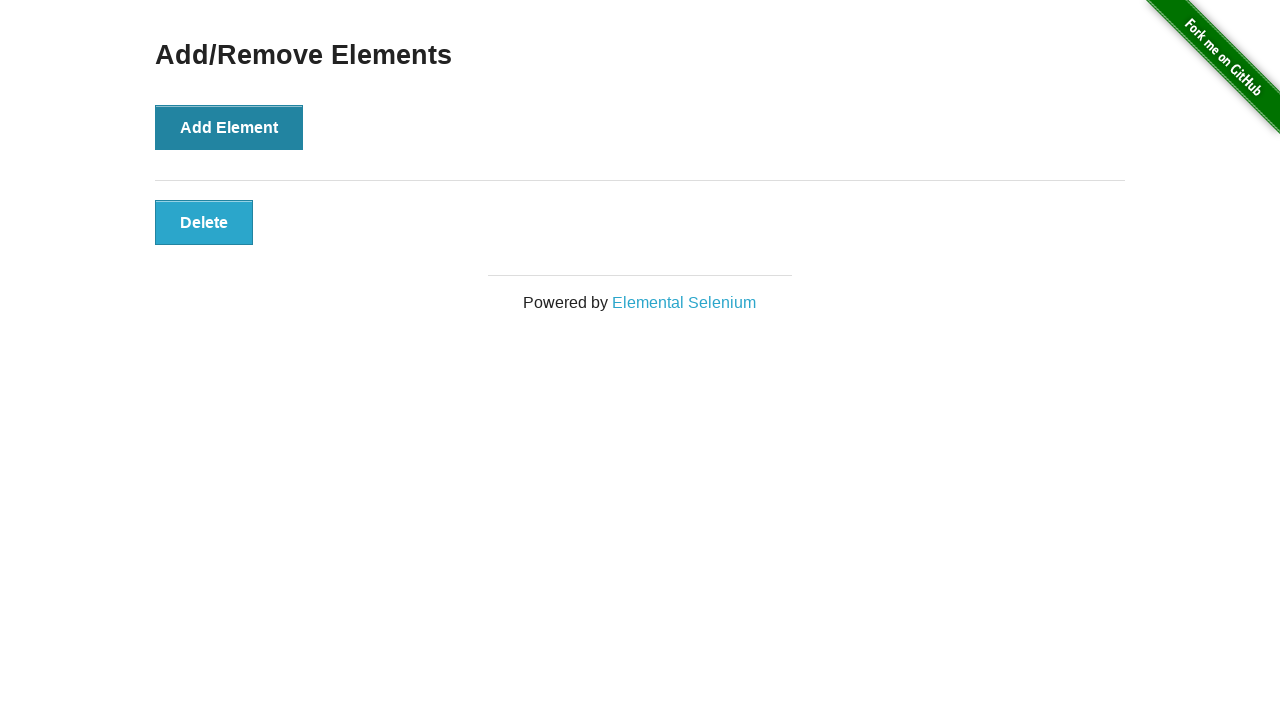

Clicked the Delete button at (204, 222) on xpath=//*[text()='Delete']
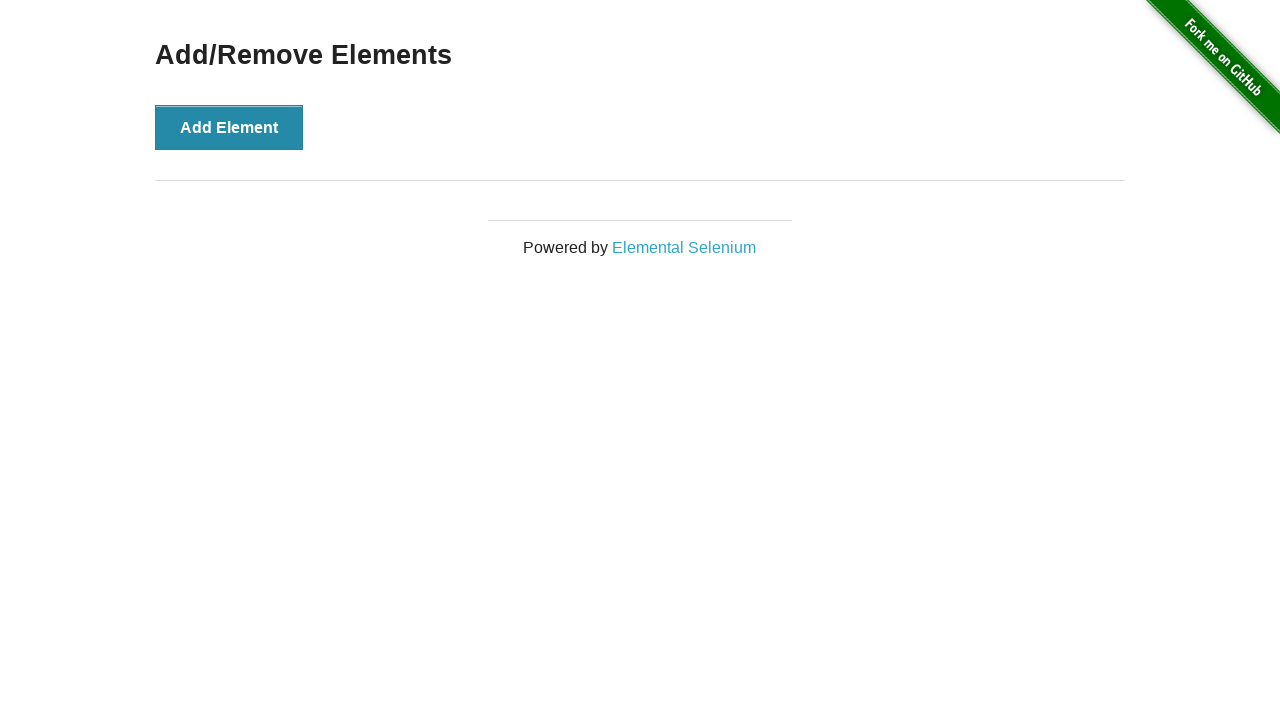

Located the page heading element
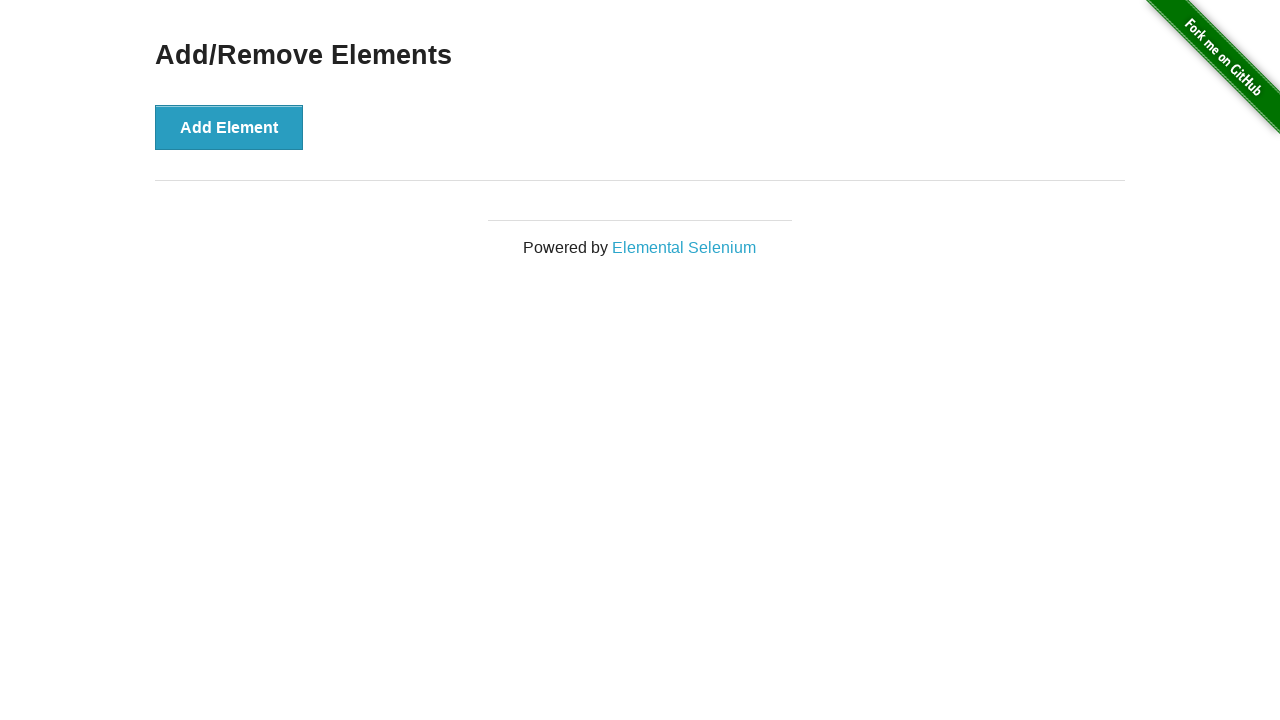

Verified 'Add/Remove Elements' heading is still visible
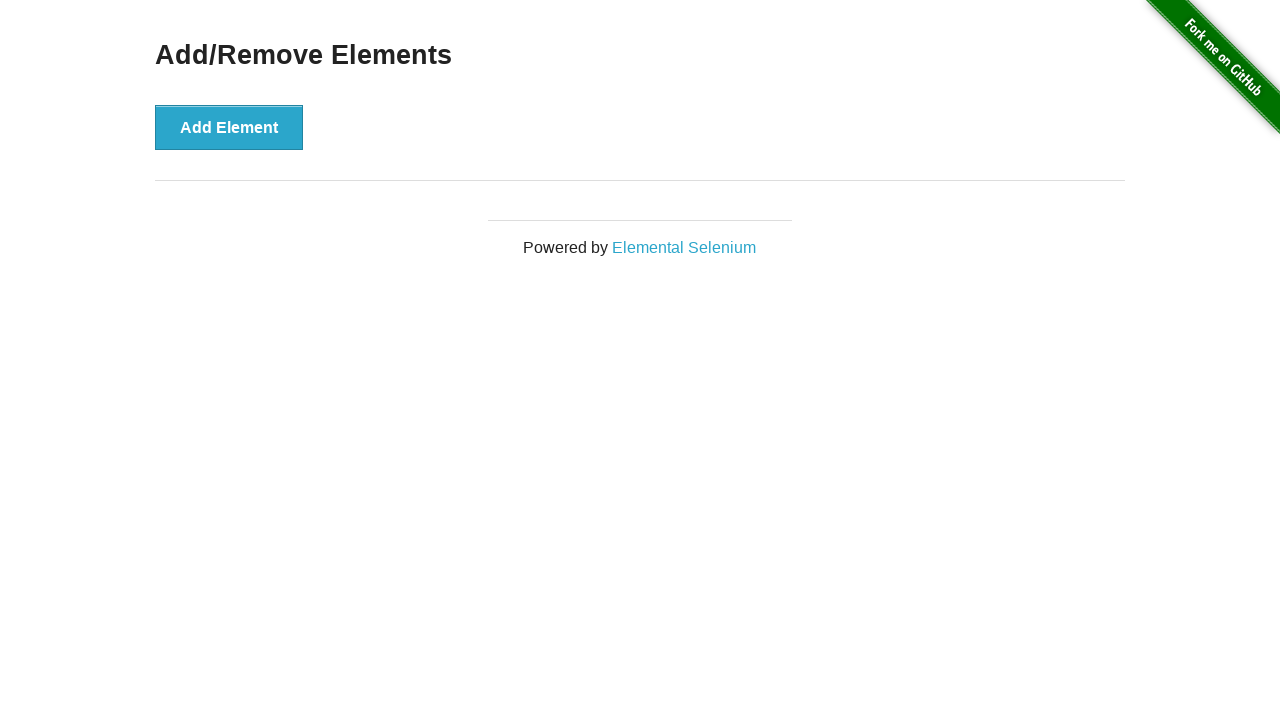

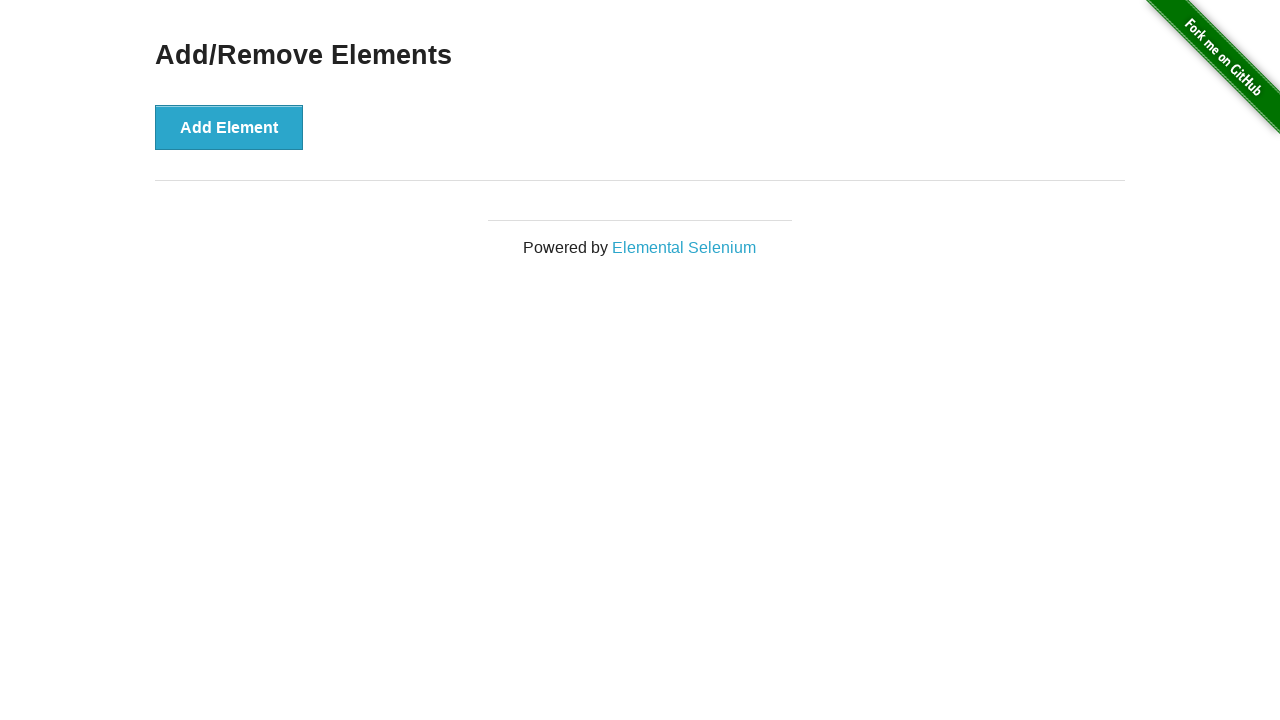